Tests a math challenge form by extracting a value from an image attribute, calculating a result using logarithmic and trigonometric functions, filling the answer, checking a checkbox, selecting a radio button, and submitting the form.

Starting URL: https://suninjuly.github.io/get_attribute.html

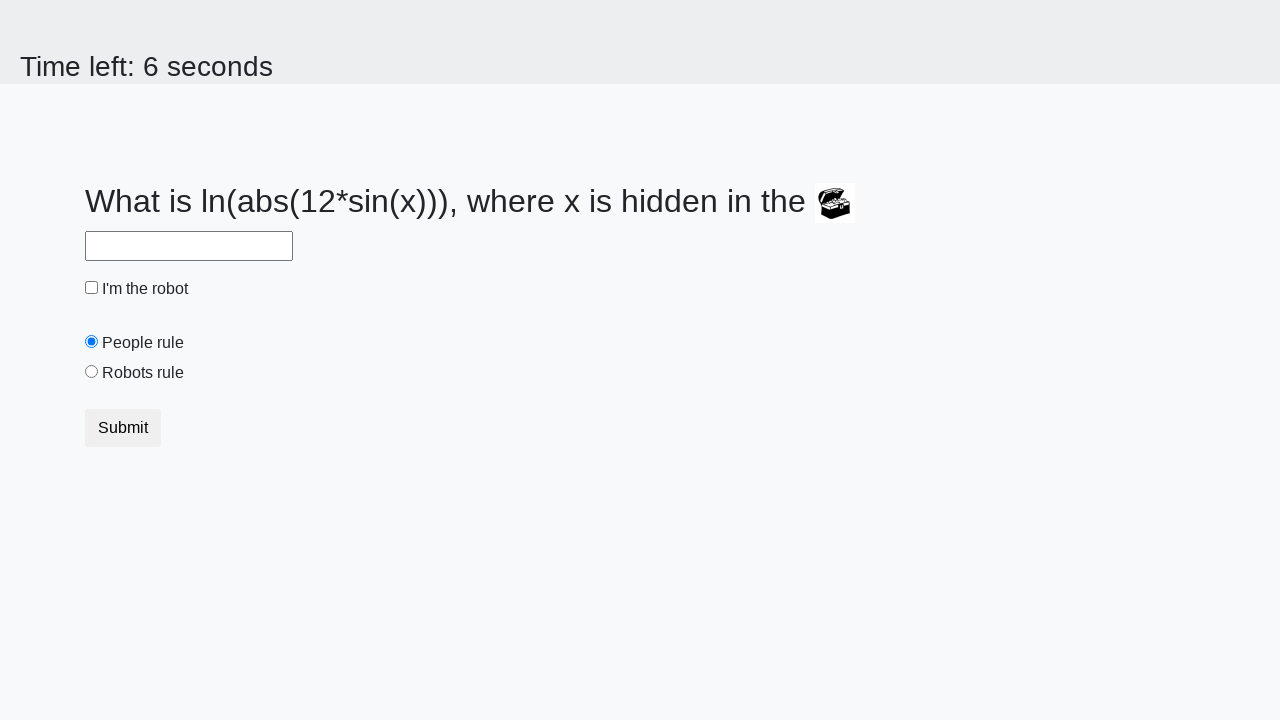

Located treasure image element
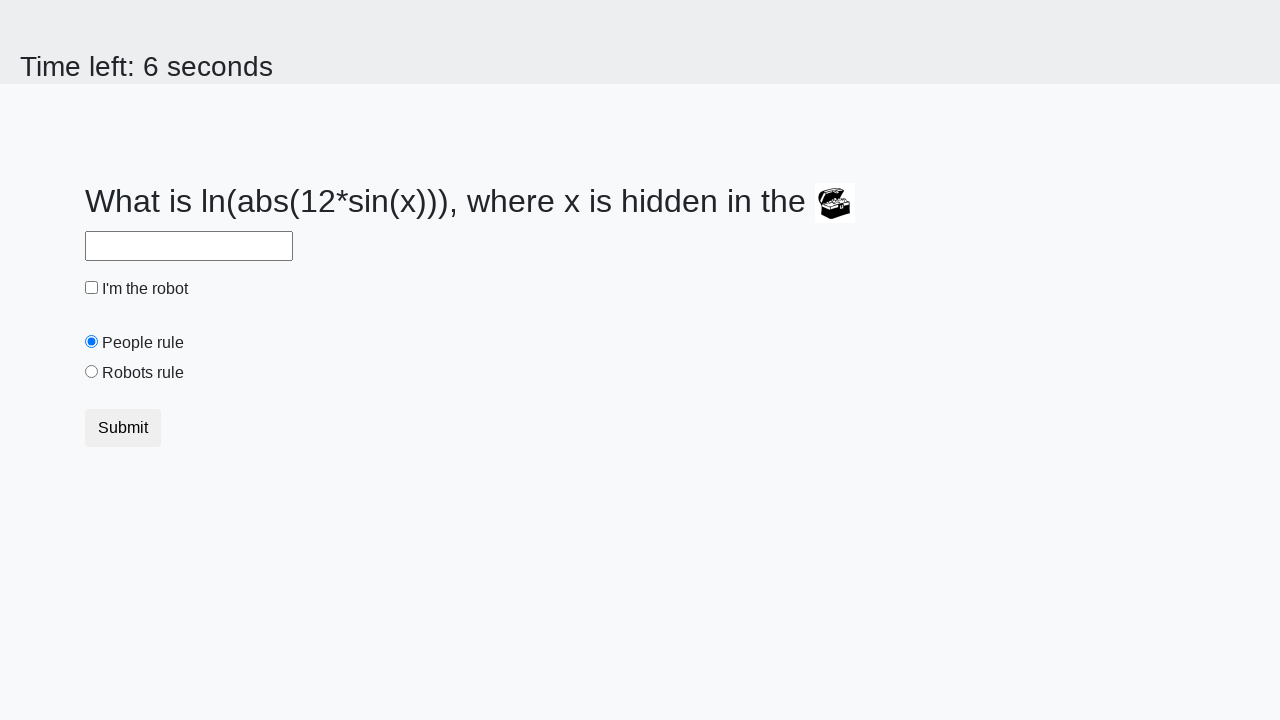

Extracted valuex attribute from treasure image: 968
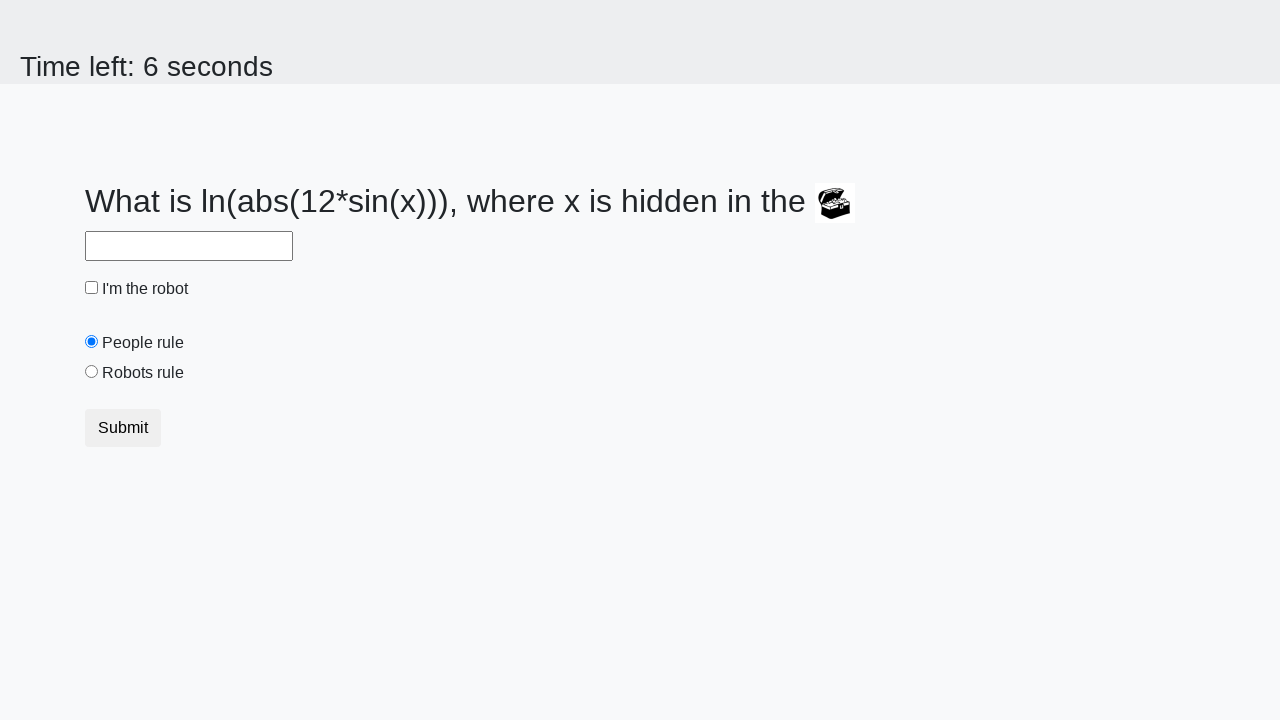

Calculated answer using logarithmic and trigonometric functions: 1.5165101920087871
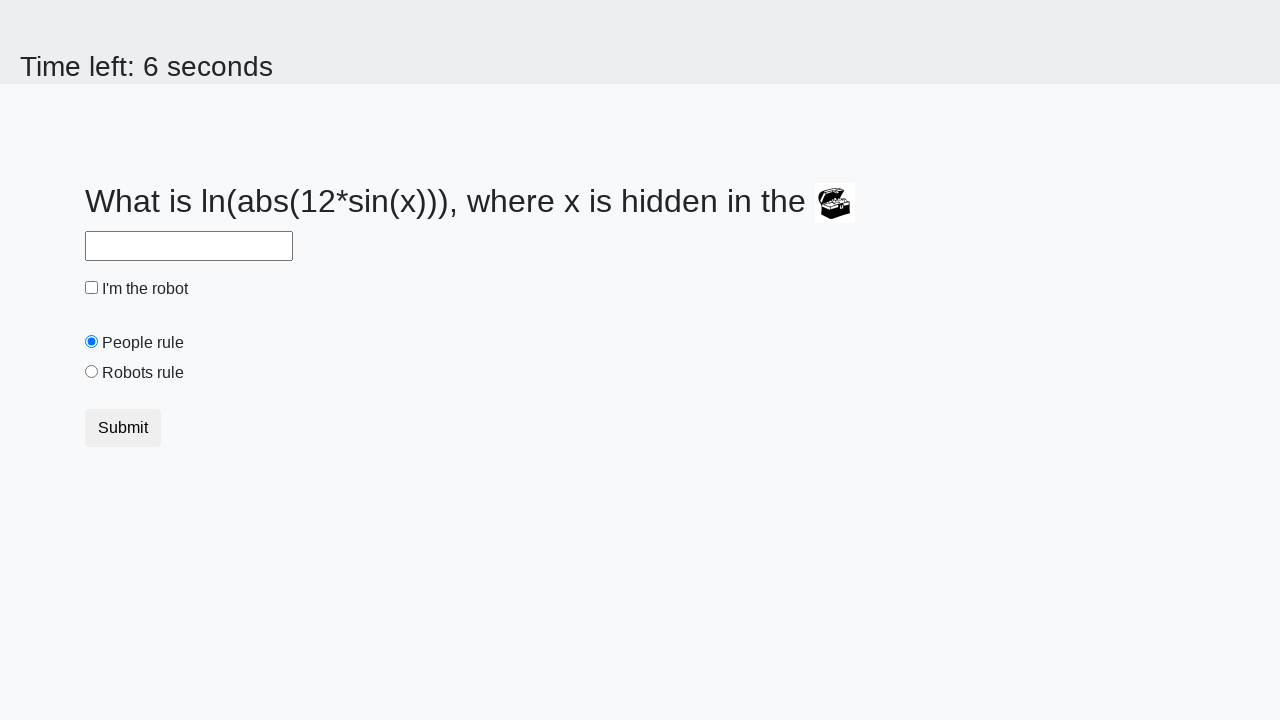

Filled answer field with calculated value: 1.5165101920087871 on //input[@id='answer']
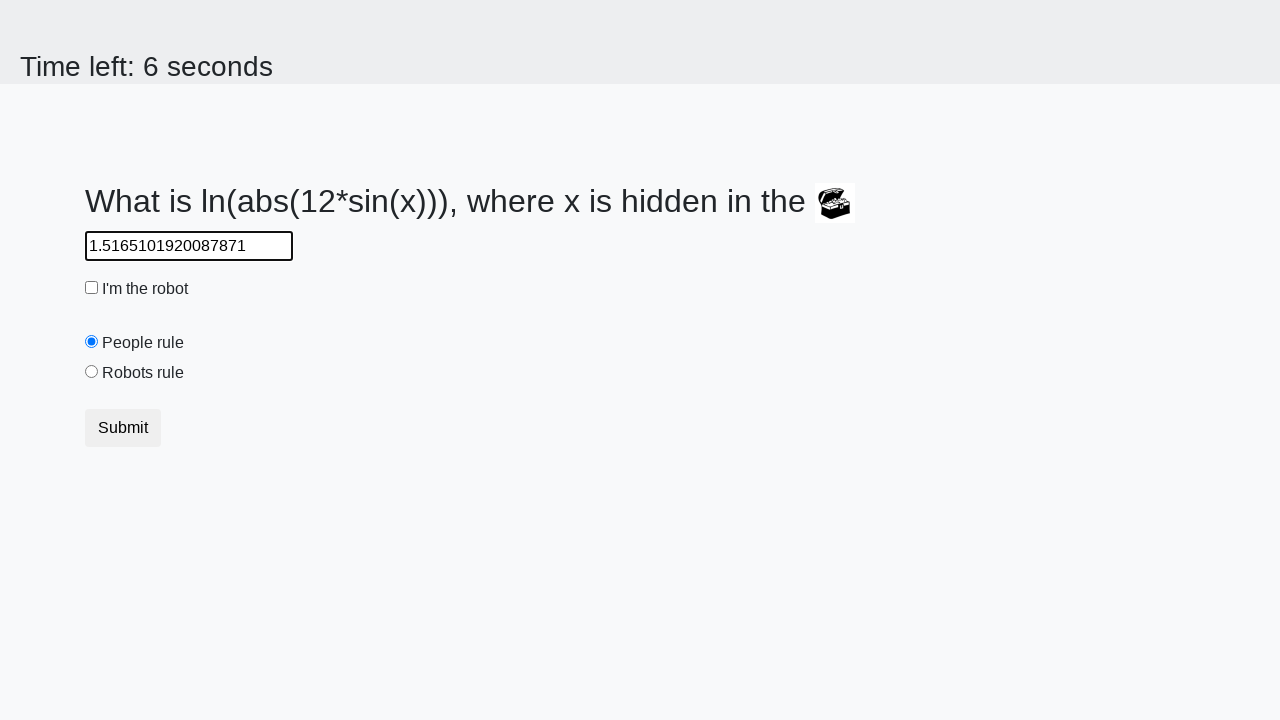

Checked the robot checkbox at (92, 288) on xpath=//input[@id='robotCheckbox']
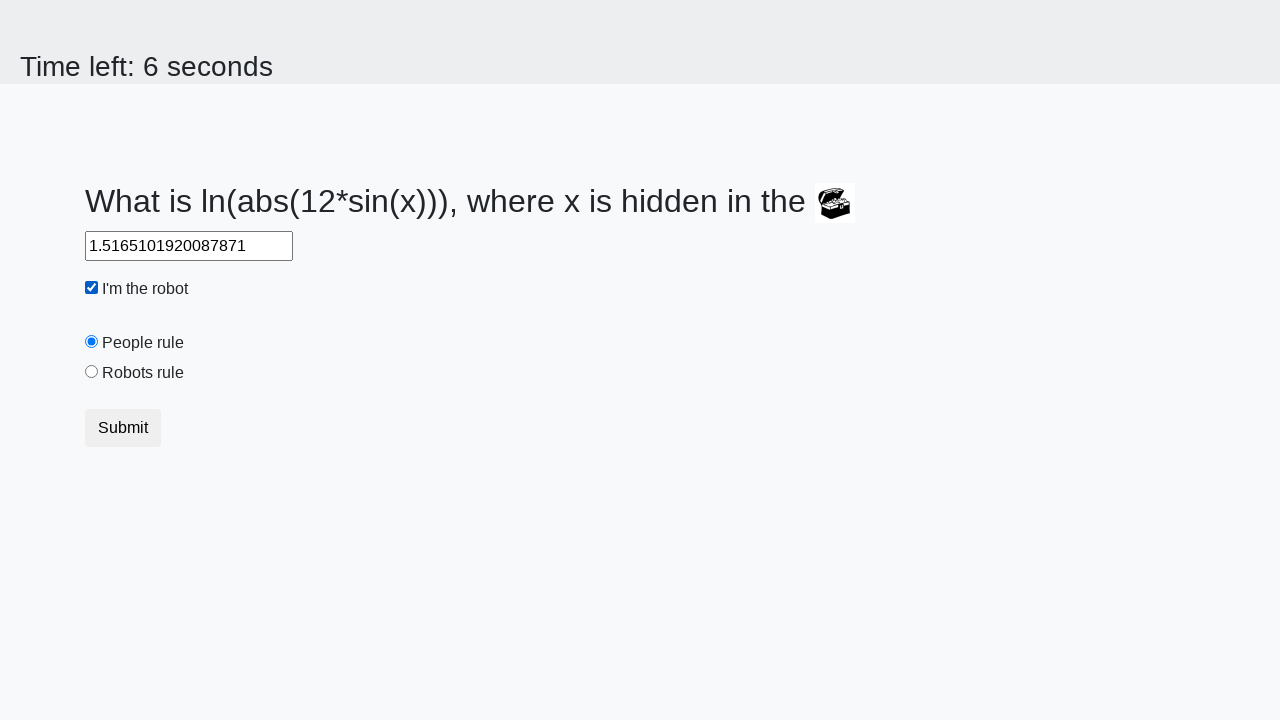

Selected the robots rule radio button at (92, 372) on xpath=//input[@id='robotsRule']
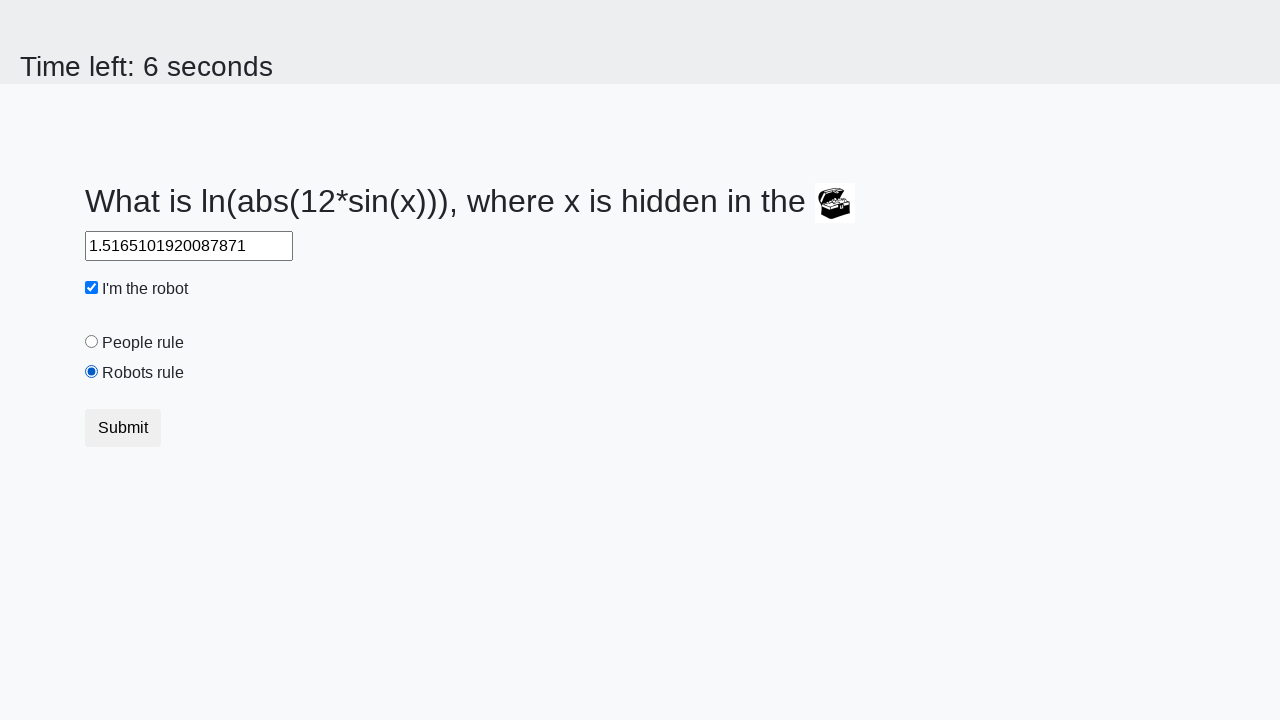

Clicked the submit button at (123, 428) on xpath=//button[@class='btn btn-default']
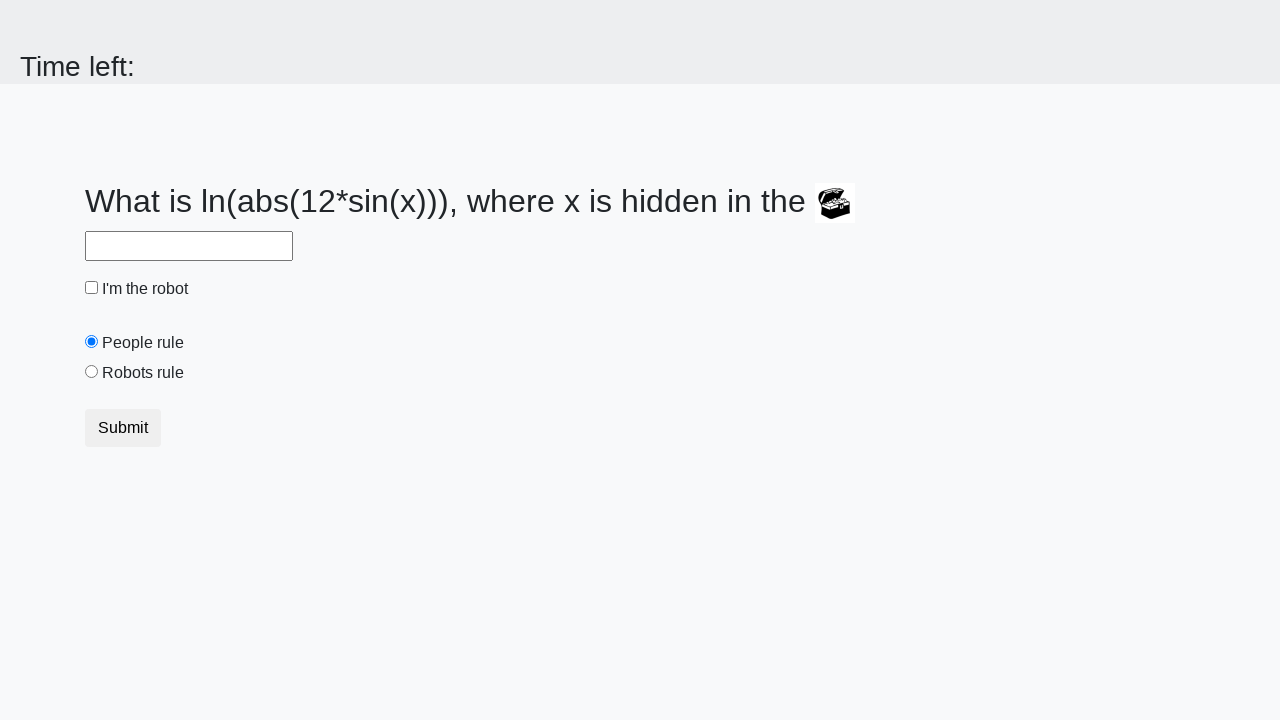

Waited 2 seconds for page response
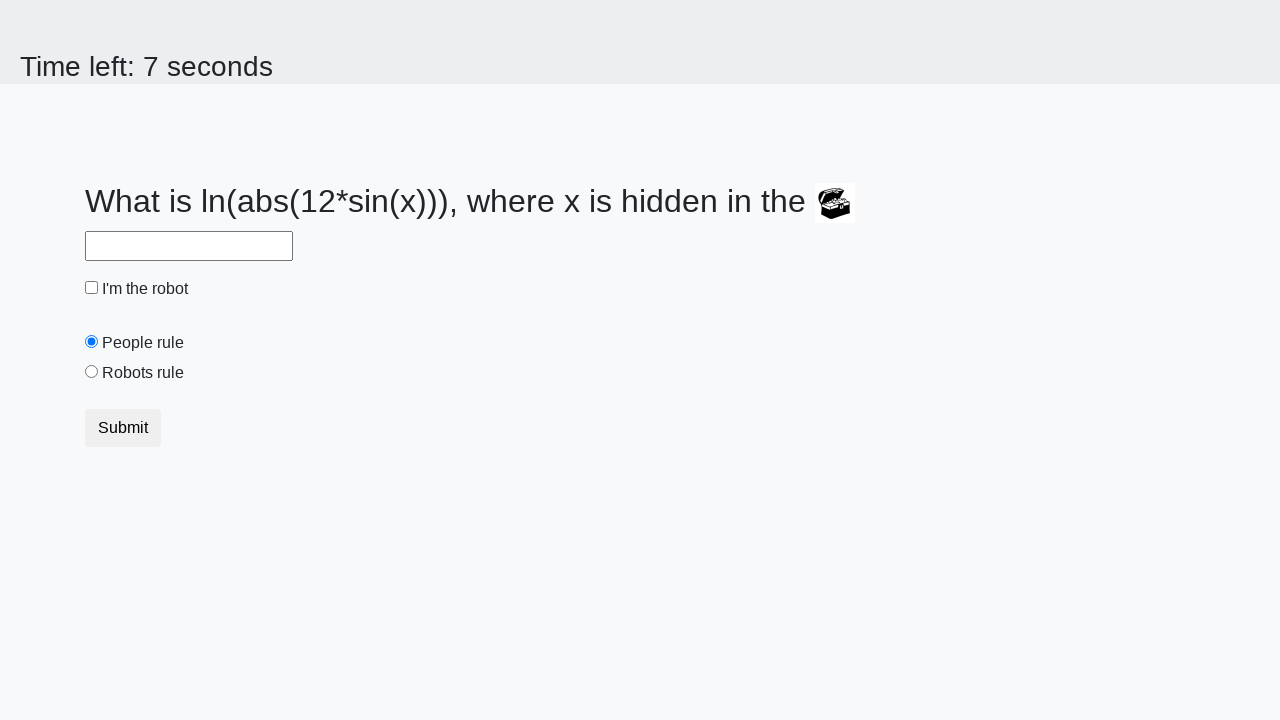

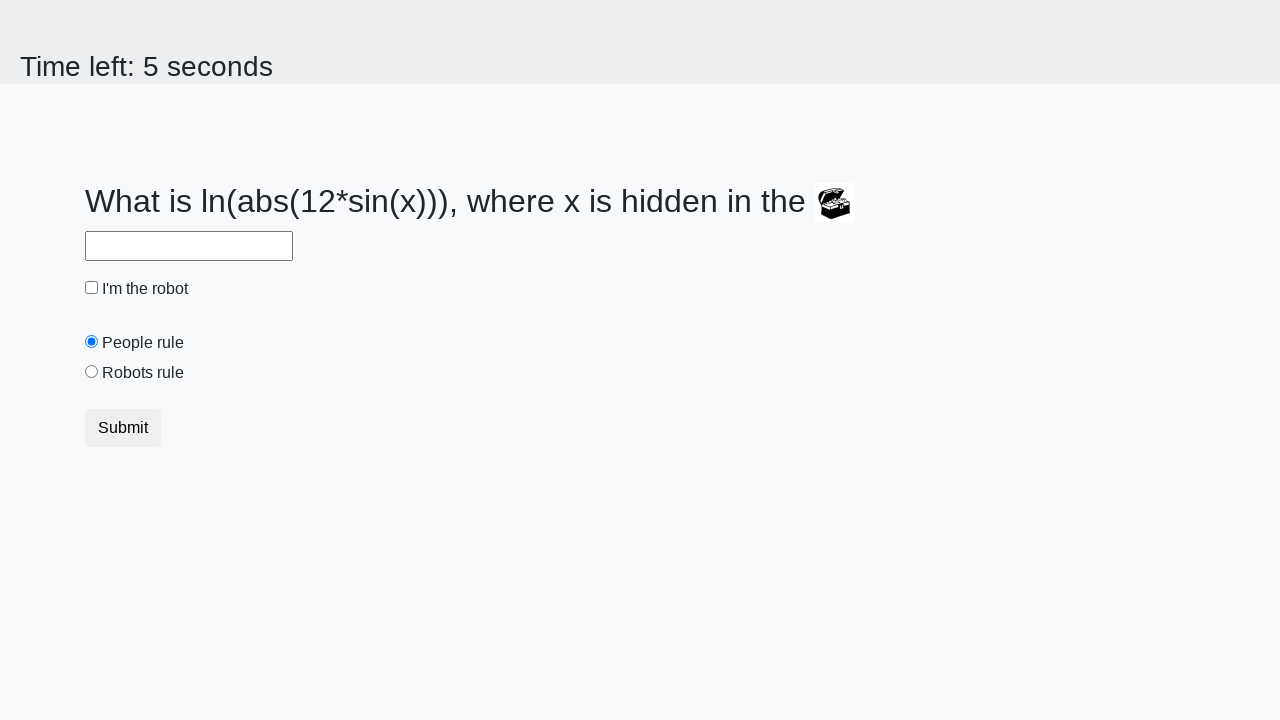